Tests editing a todo item by double-clicking and changing its text

Starting URL: https://demo.playwright.dev/todomvc

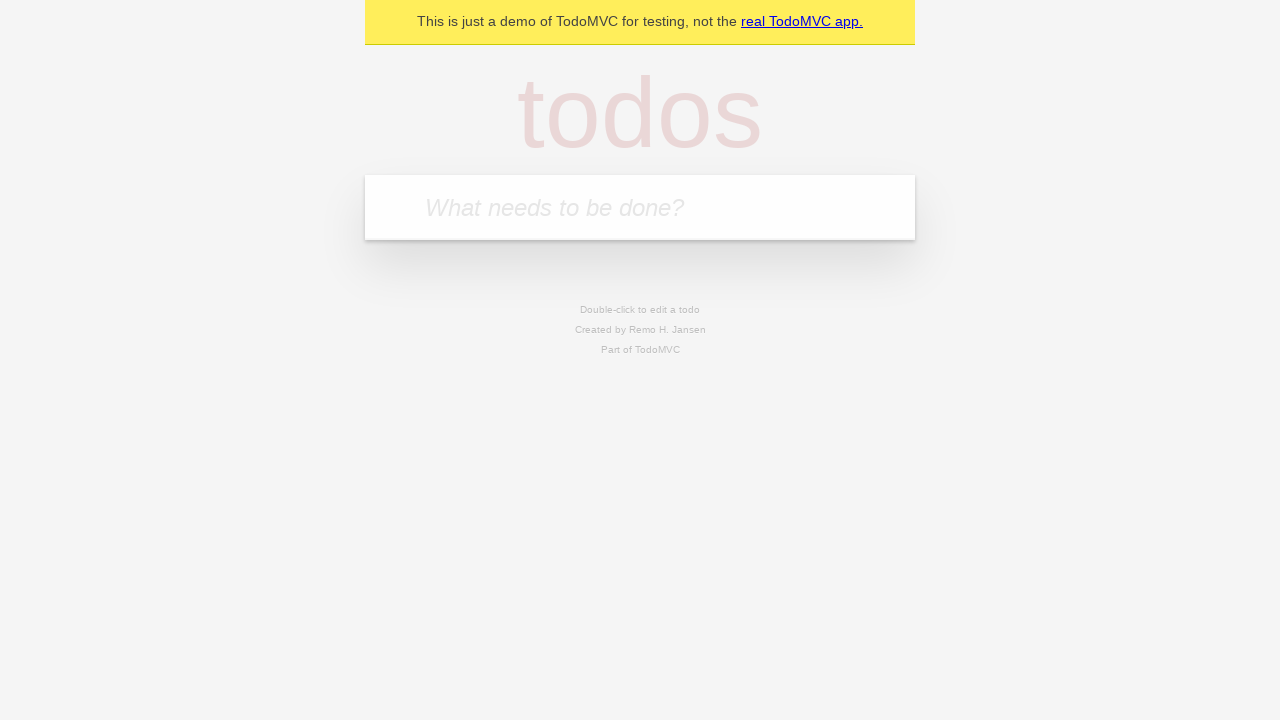

Filled new todo input with 'buy some cheese' on internal:attr=[placeholder="What needs to be done?"i]
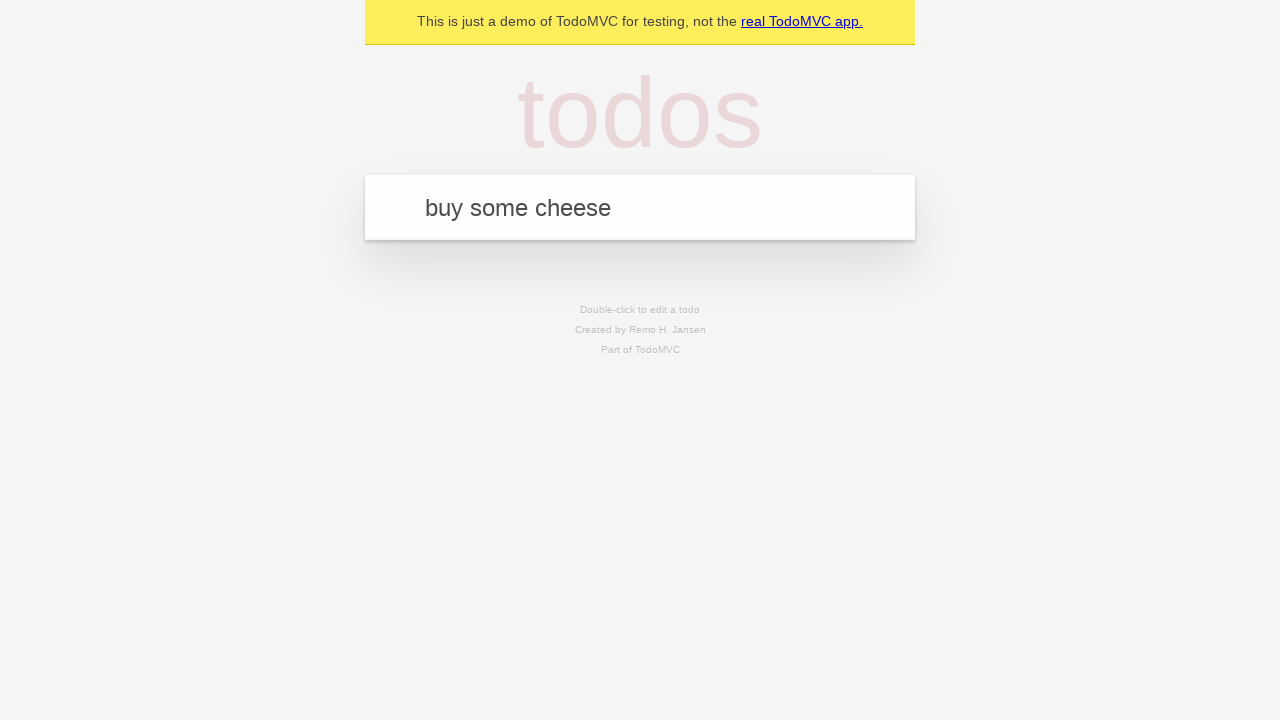

Pressed Enter to create todo 'buy some cheese' on internal:attr=[placeholder="What needs to be done?"i]
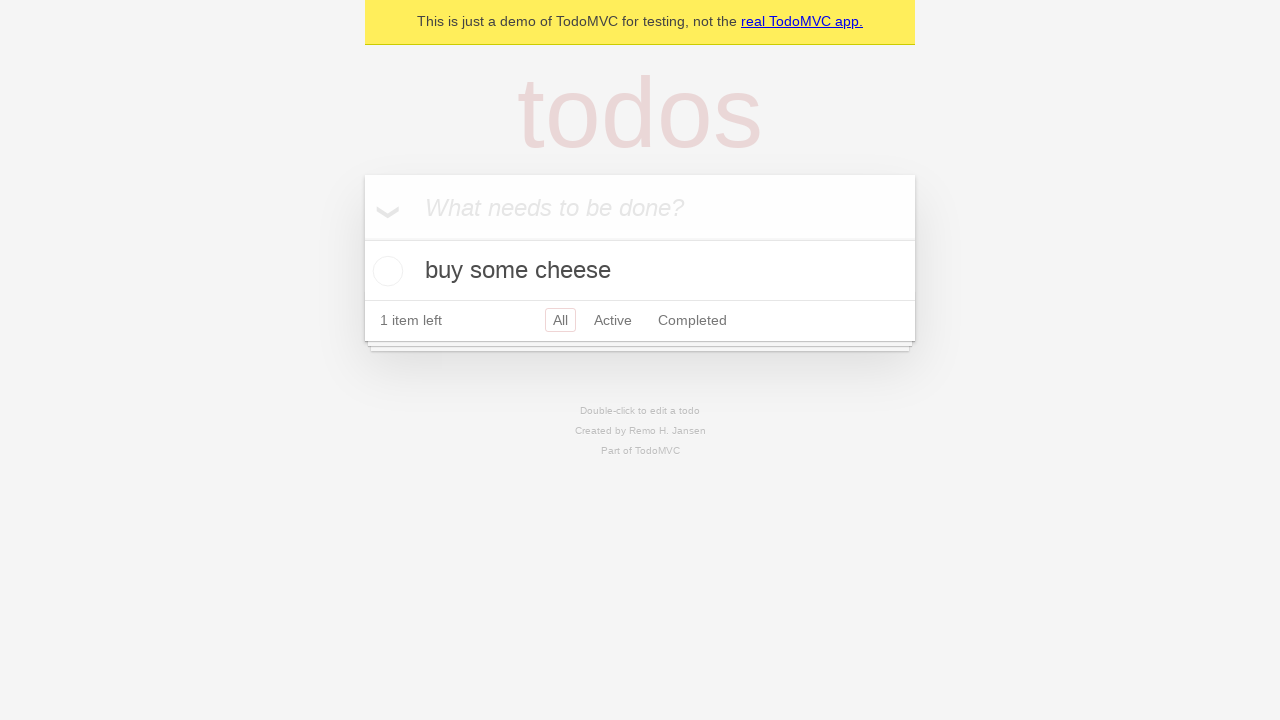

Filled new todo input with 'feed the cat' on internal:attr=[placeholder="What needs to be done?"i]
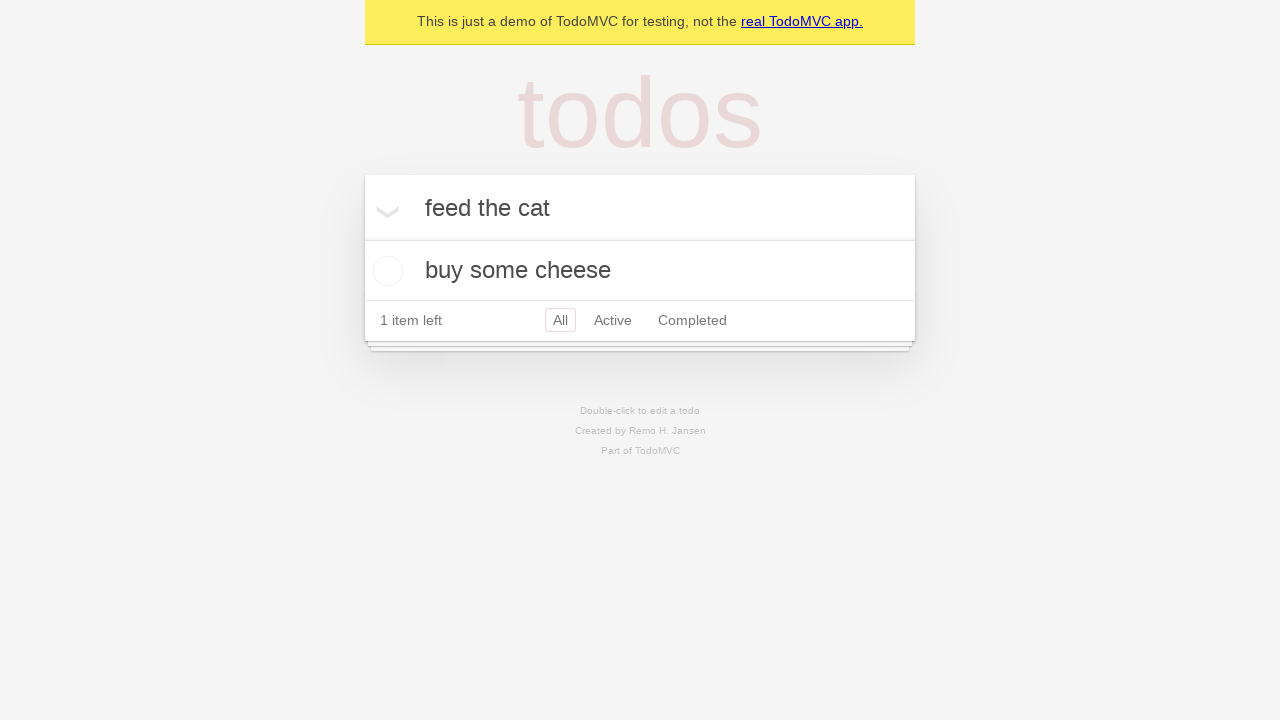

Pressed Enter to create todo 'feed the cat' on internal:attr=[placeholder="What needs to be done?"i]
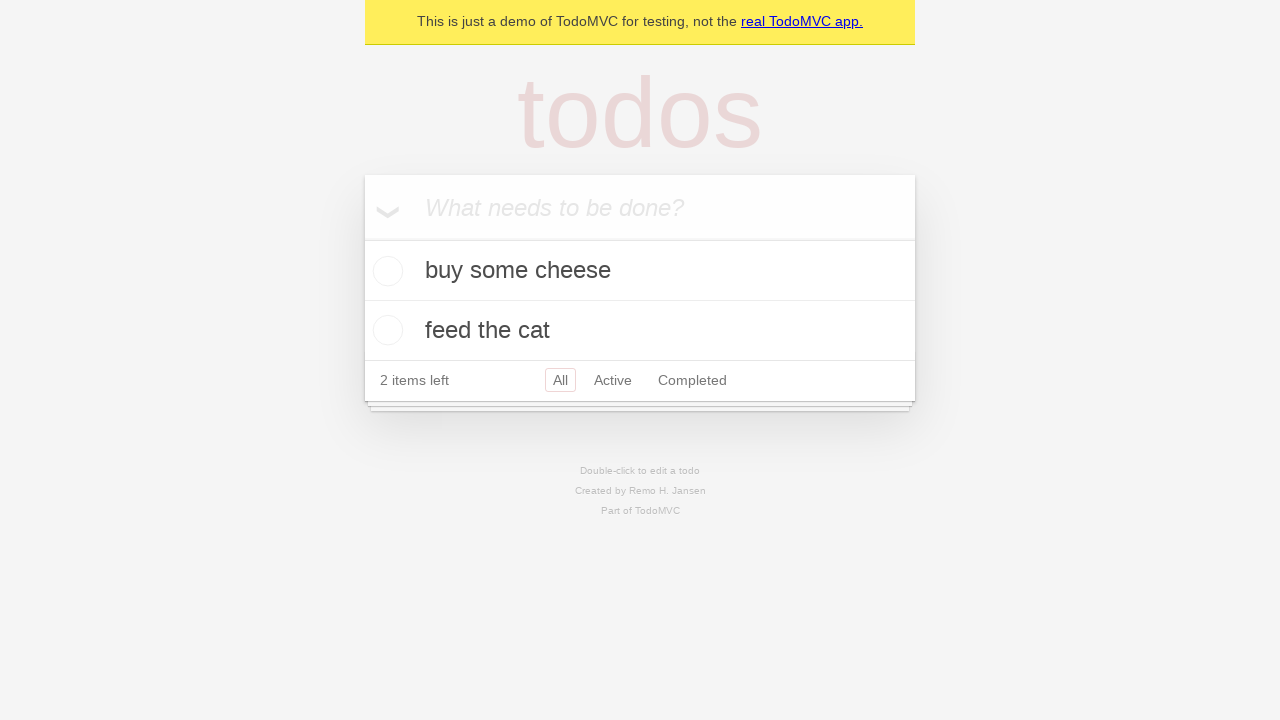

Filled new todo input with 'book a doctors appointment' on internal:attr=[placeholder="What needs to be done?"i]
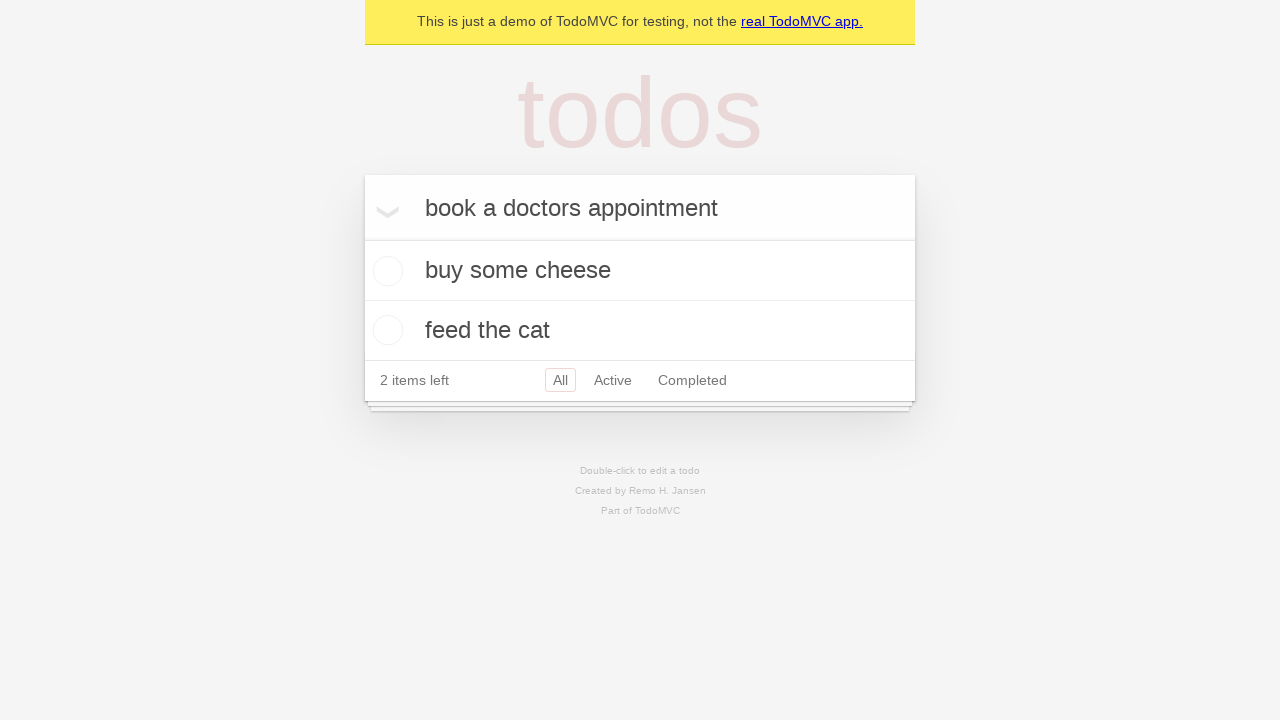

Pressed Enter to create todo 'book a doctors appointment' on internal:attr=[placeholder="What needs to be done?"i]
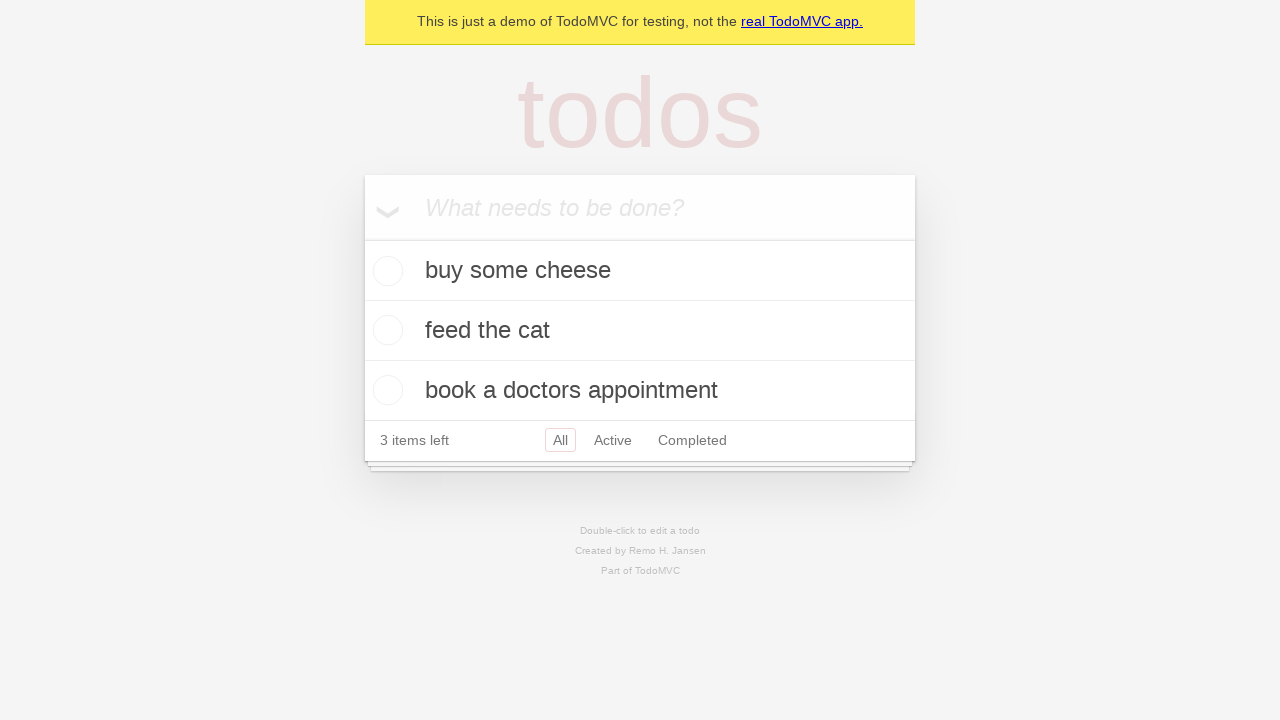

Waited for all 3 todos to be created
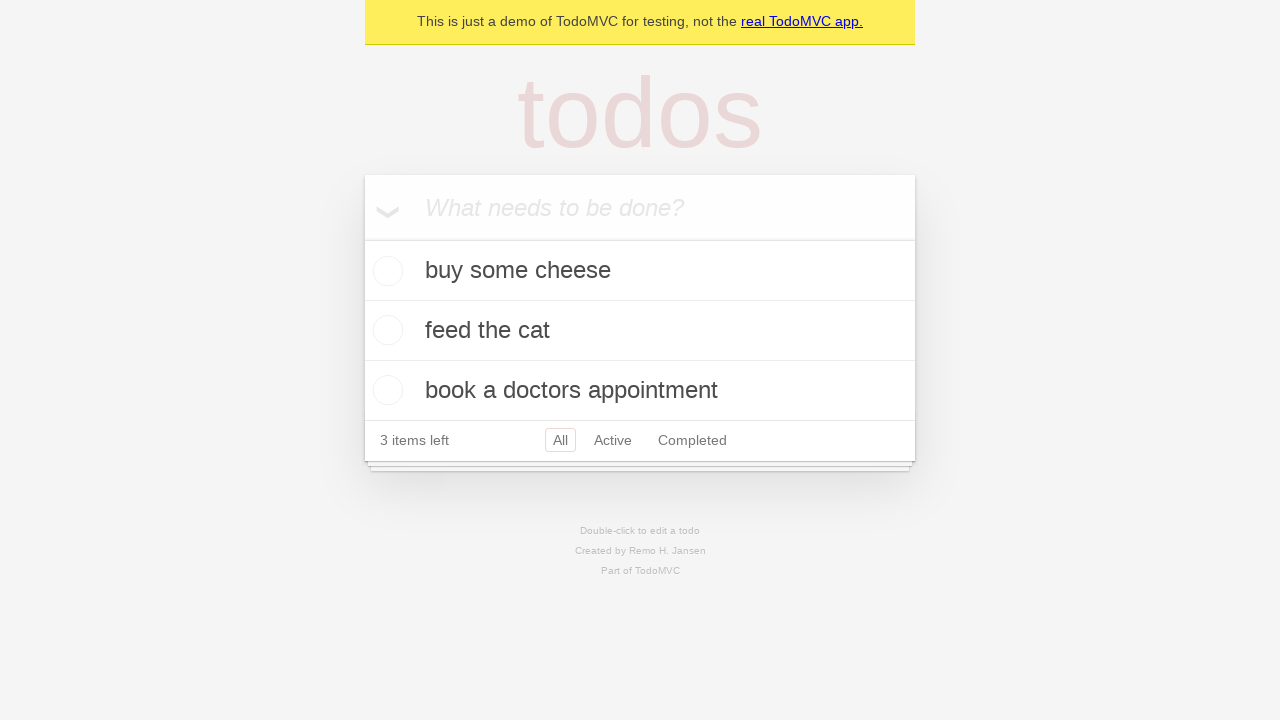

Located all todo items
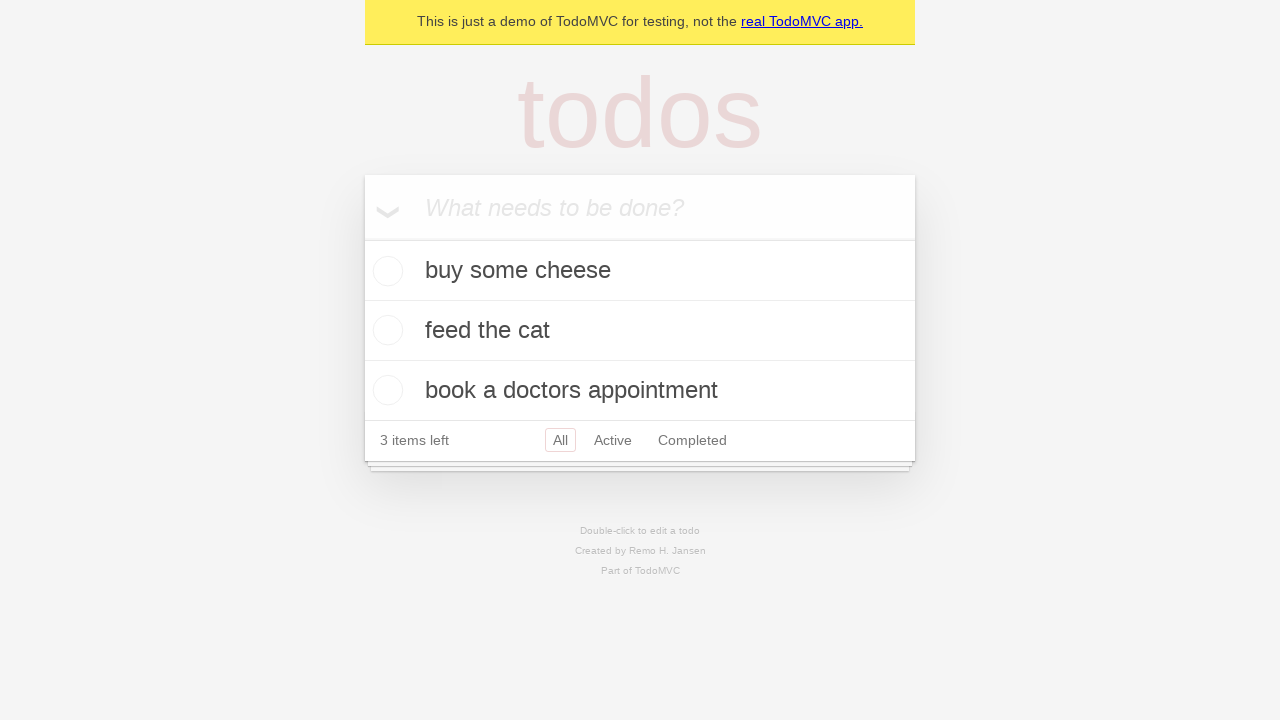

Selected second todo item
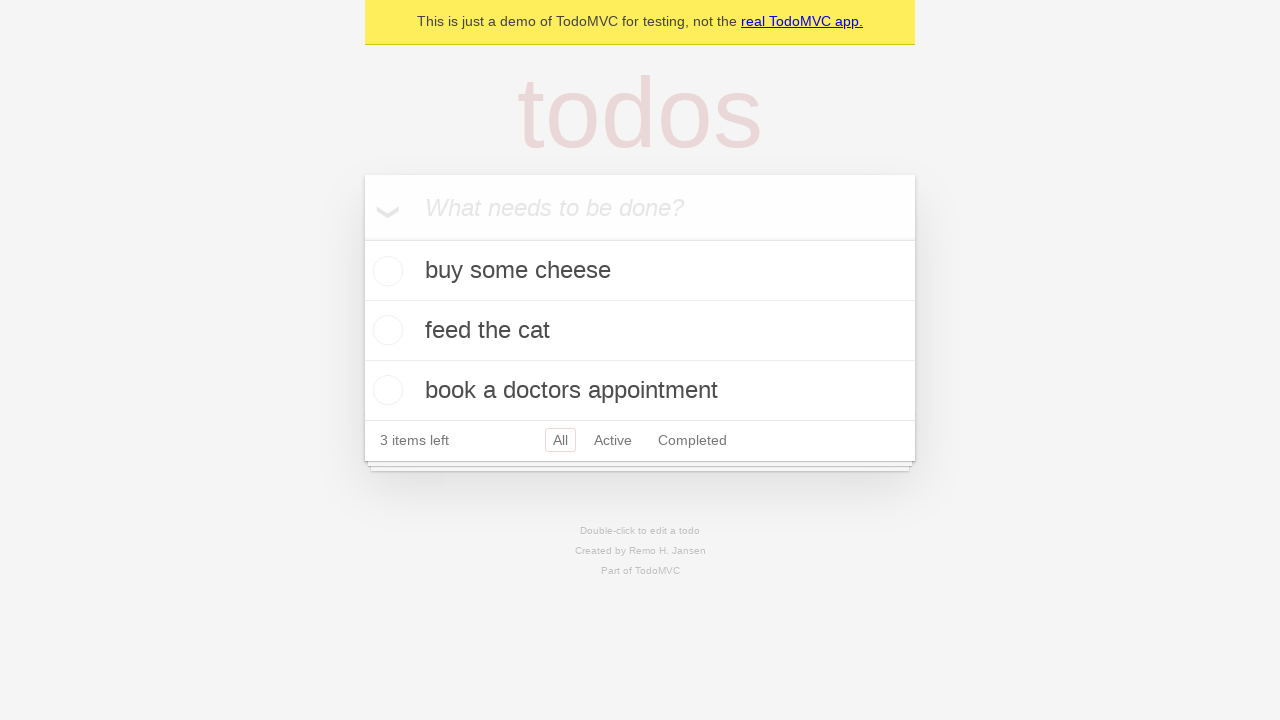

Double-clicked second todo to enter edit mode at (640, 331) on internal:testid=[data-testid="todo-item"s] >> nth=1
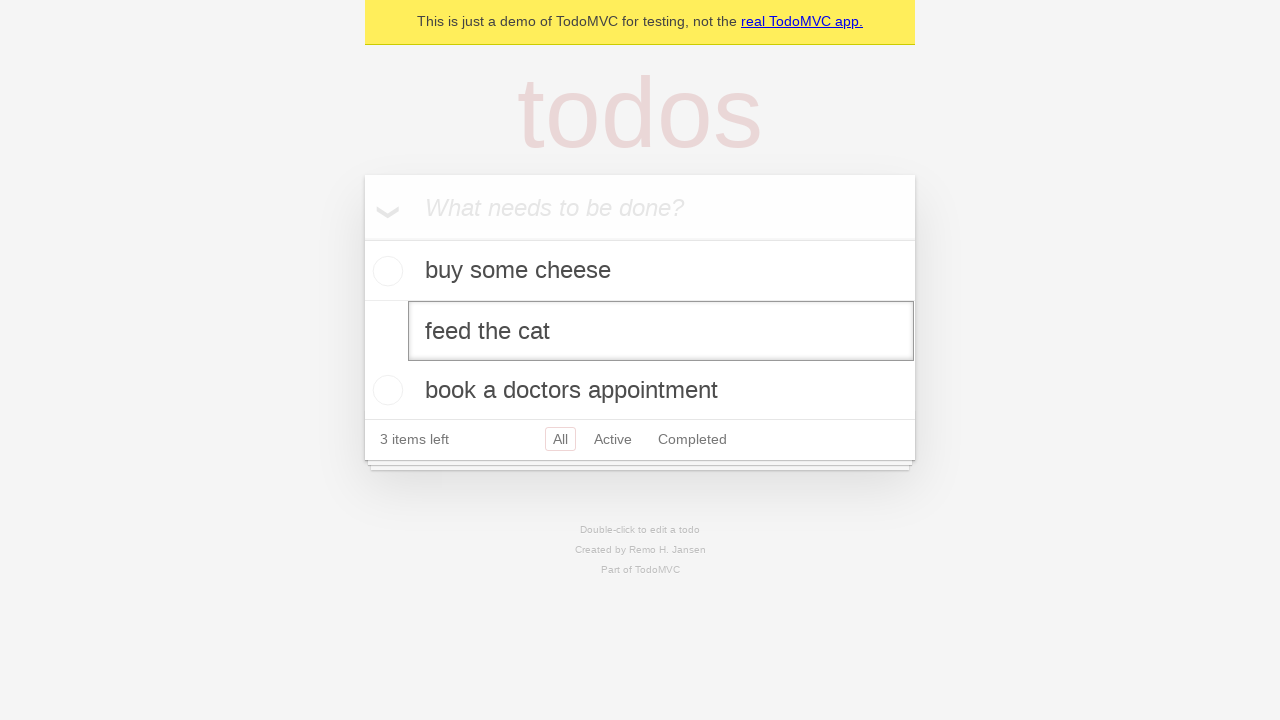

Changed todo text to 'buy some sausages' on internal:testid=[data-testid="todo-item"s] >> nth=1 >> internal:role=textbox[nam
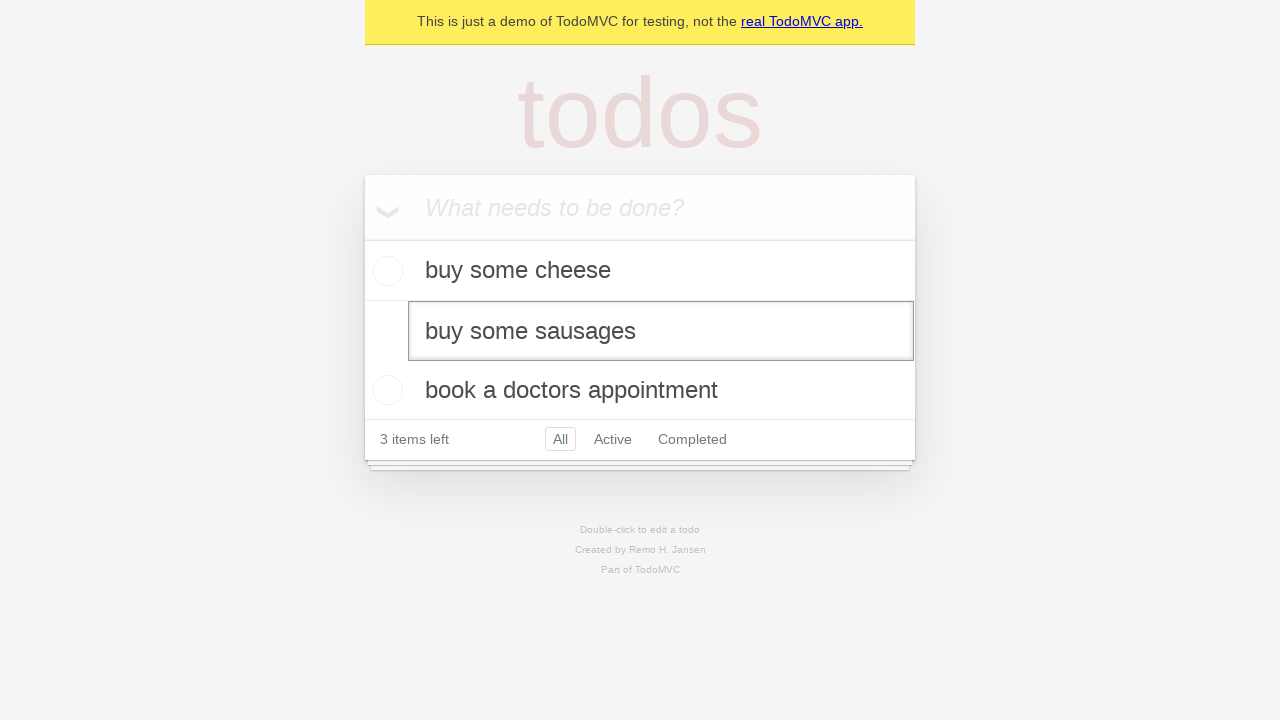

Pressed Enter to save edited todo on internal:testid=[data-testid="todo-item"s] >> nth=1 >> internal:role=textbox[nam
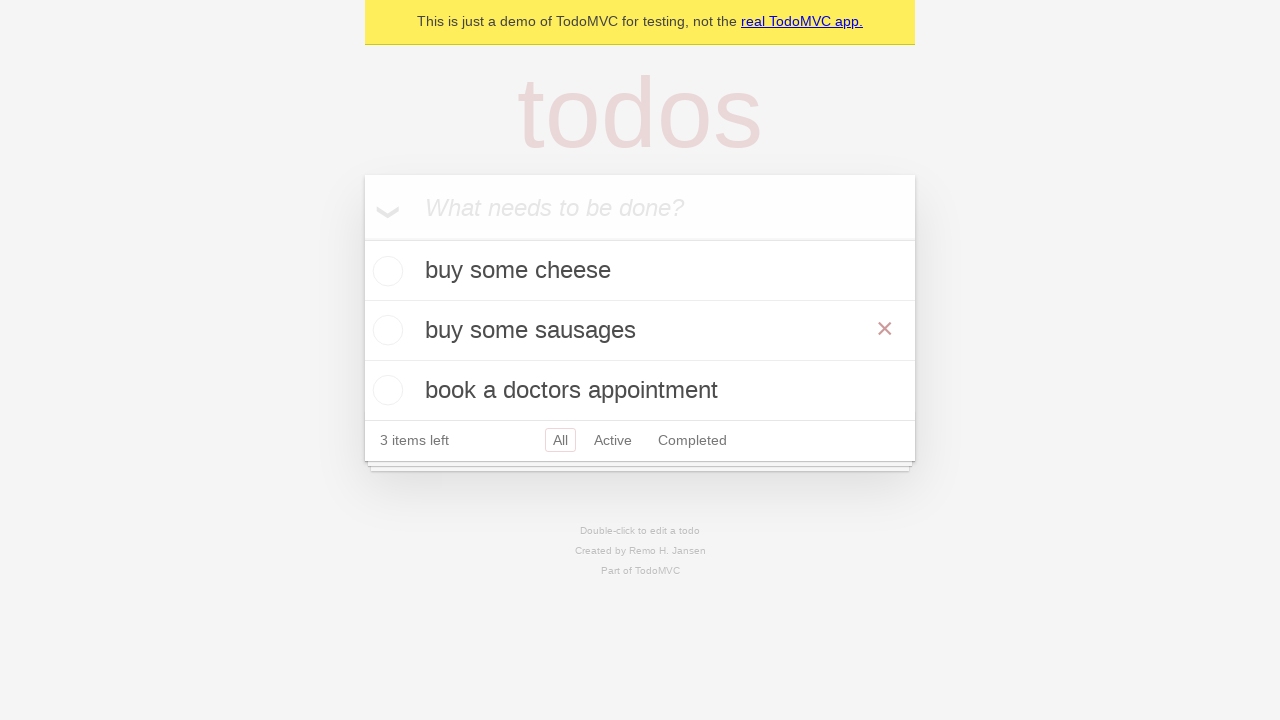

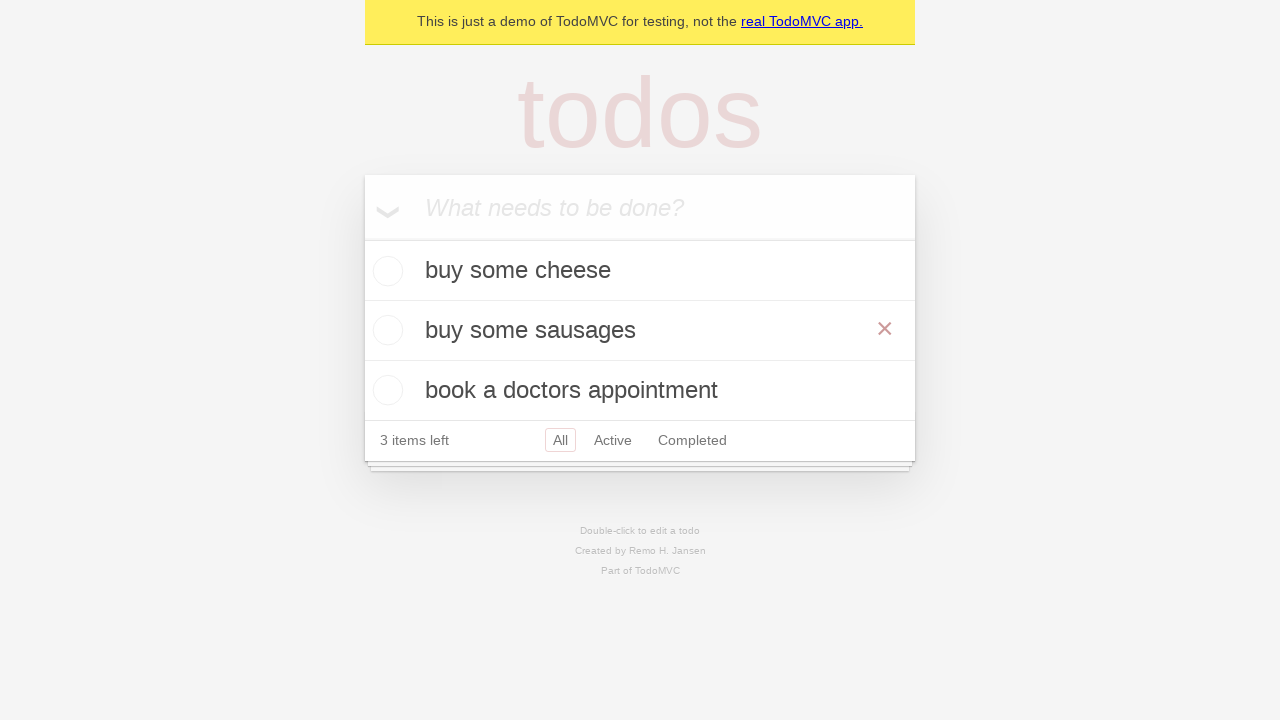